Tests sending text to a prompt dialog by clicking a prompt button and entering text

Starting URL: http://omayo.blogspot.com

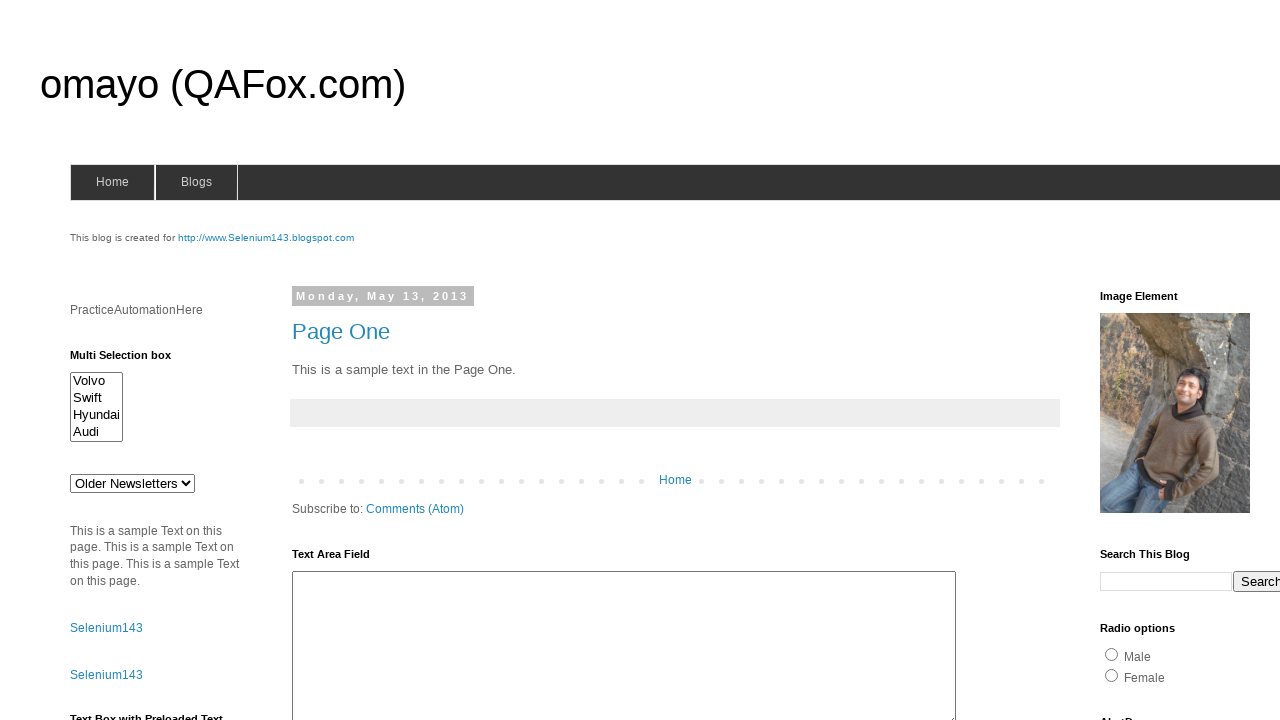

Set up dialog handler to accept prompt with text 'How is your WebDriverIO journey going on?'
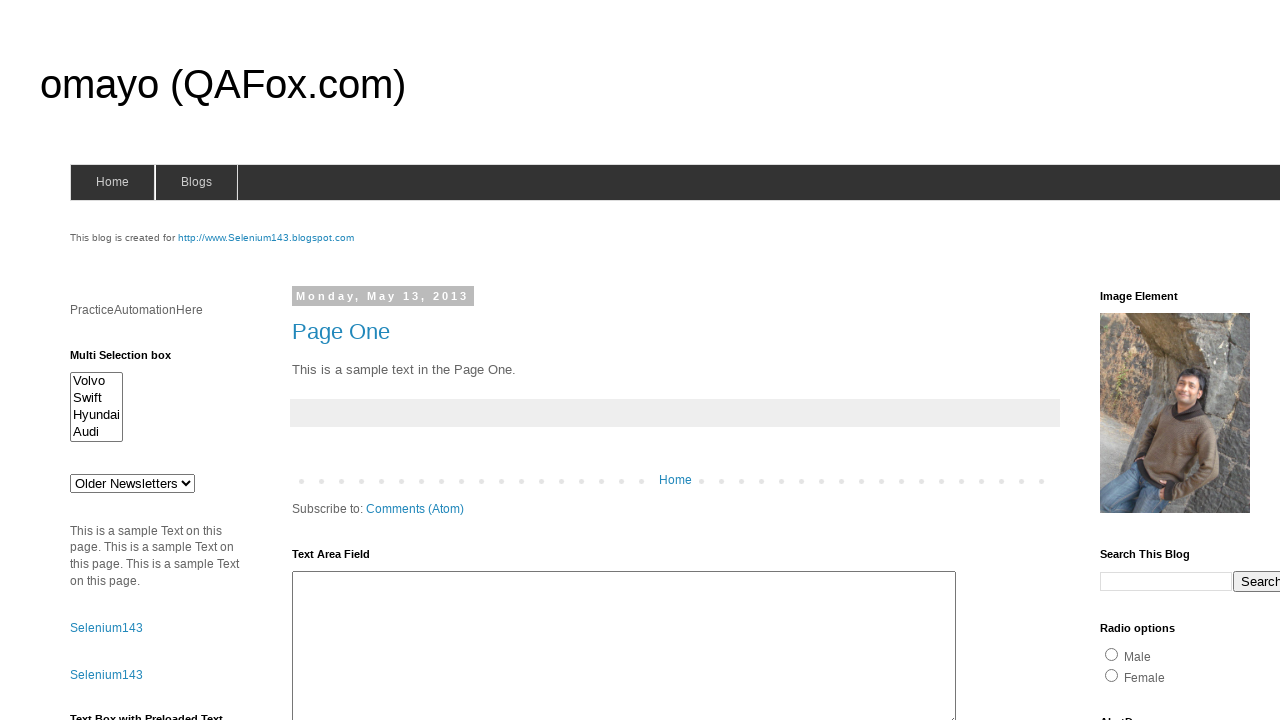

Clicked prompt button to trigger dialog at (1140, 361) on #prompt
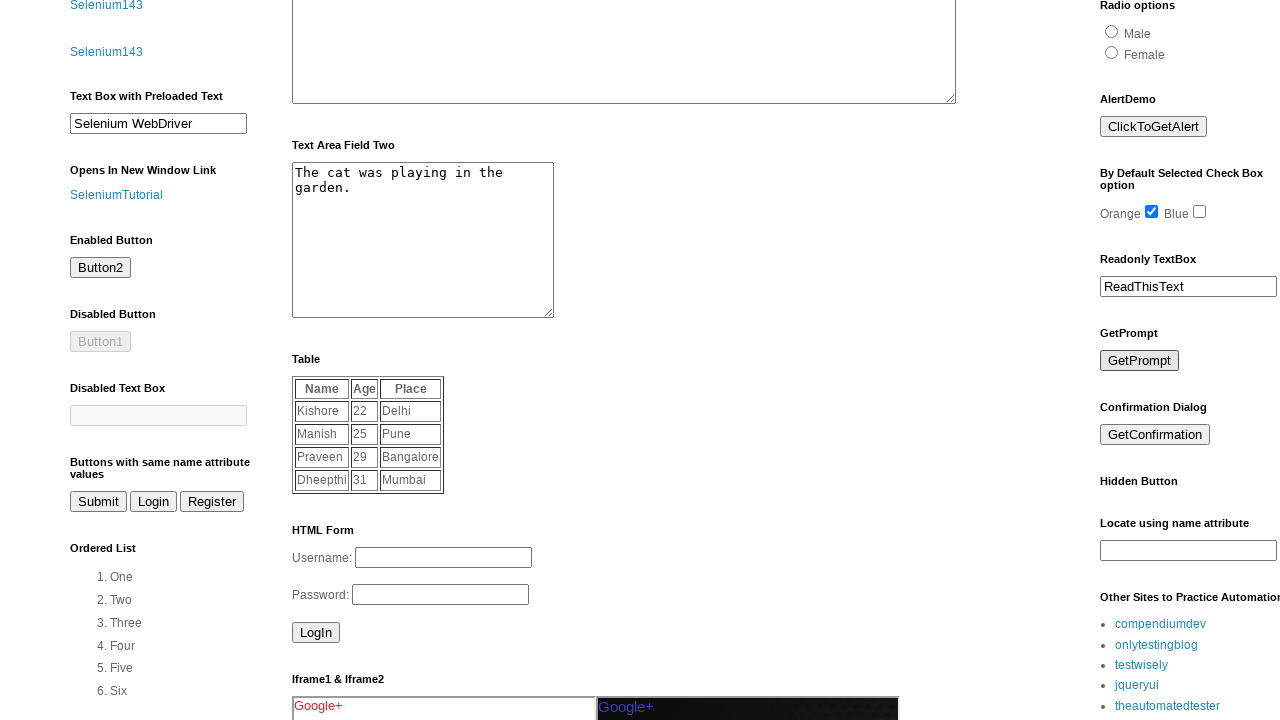

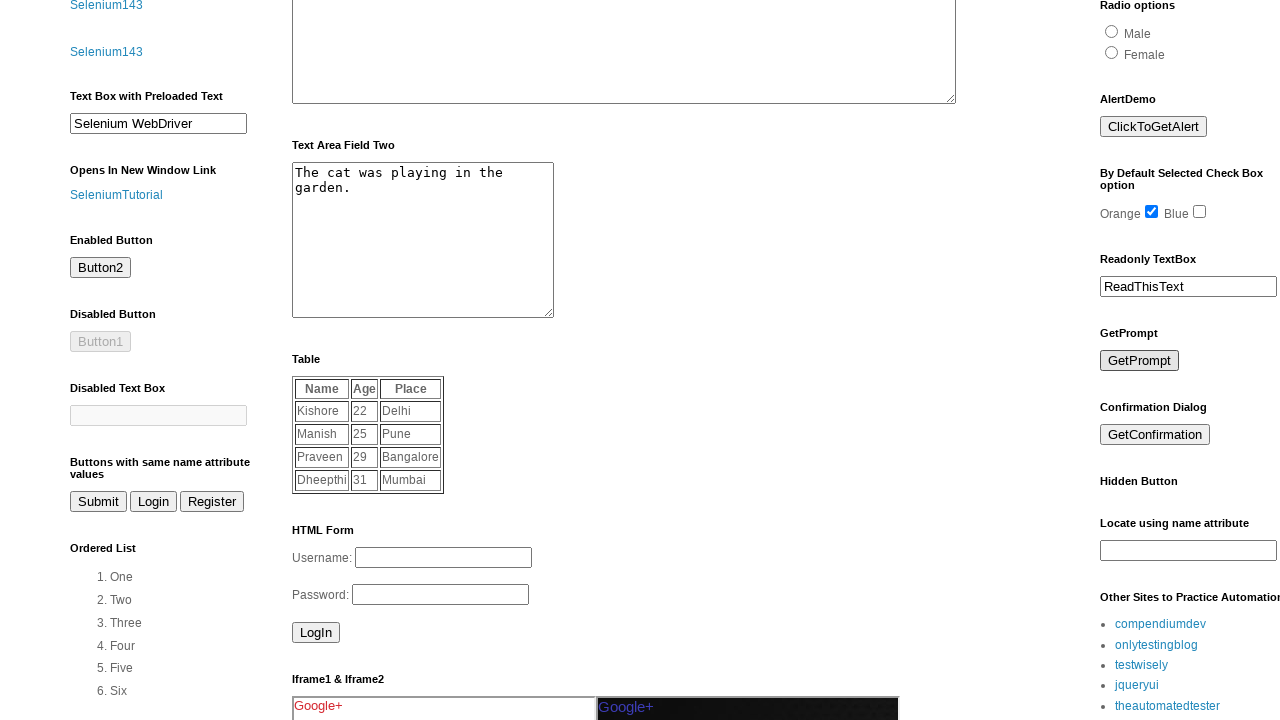